Tests a text box form by filling in username, email, current address, and permanent address fields, then submitting the form.

Starting URL: https://demoqa.com/text-box

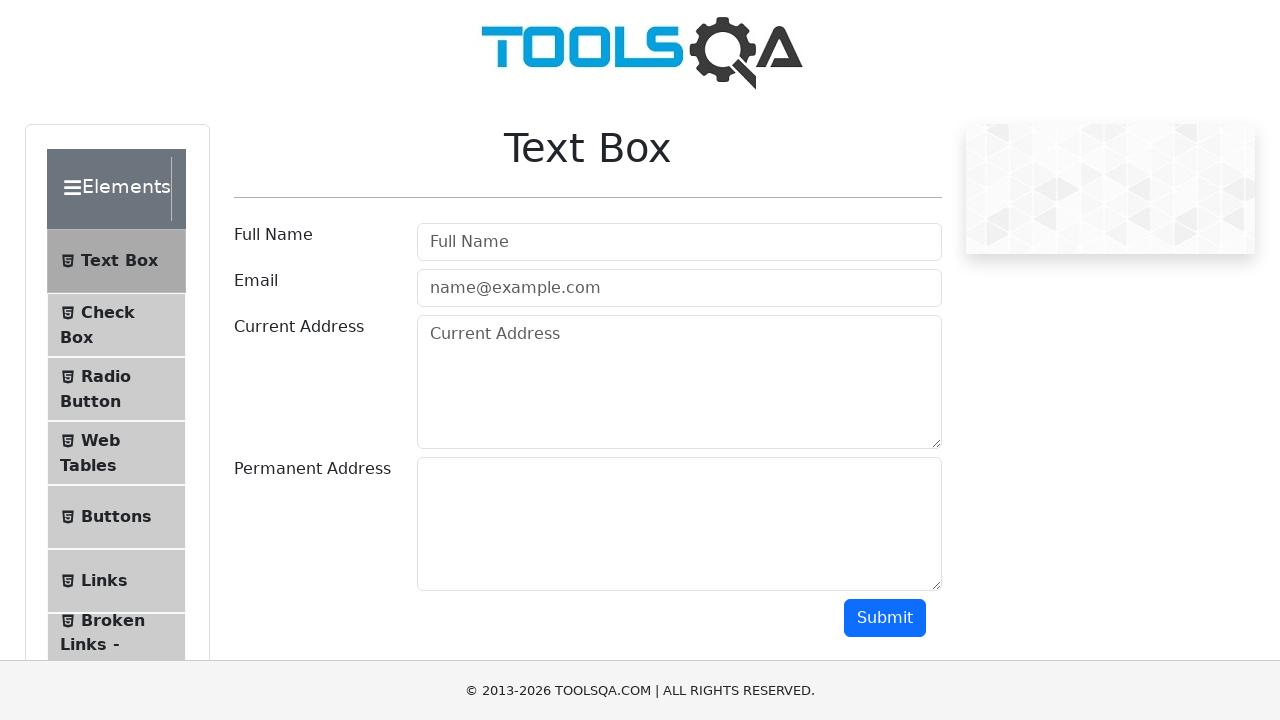

Filled username field with 'Test Username' on #userName
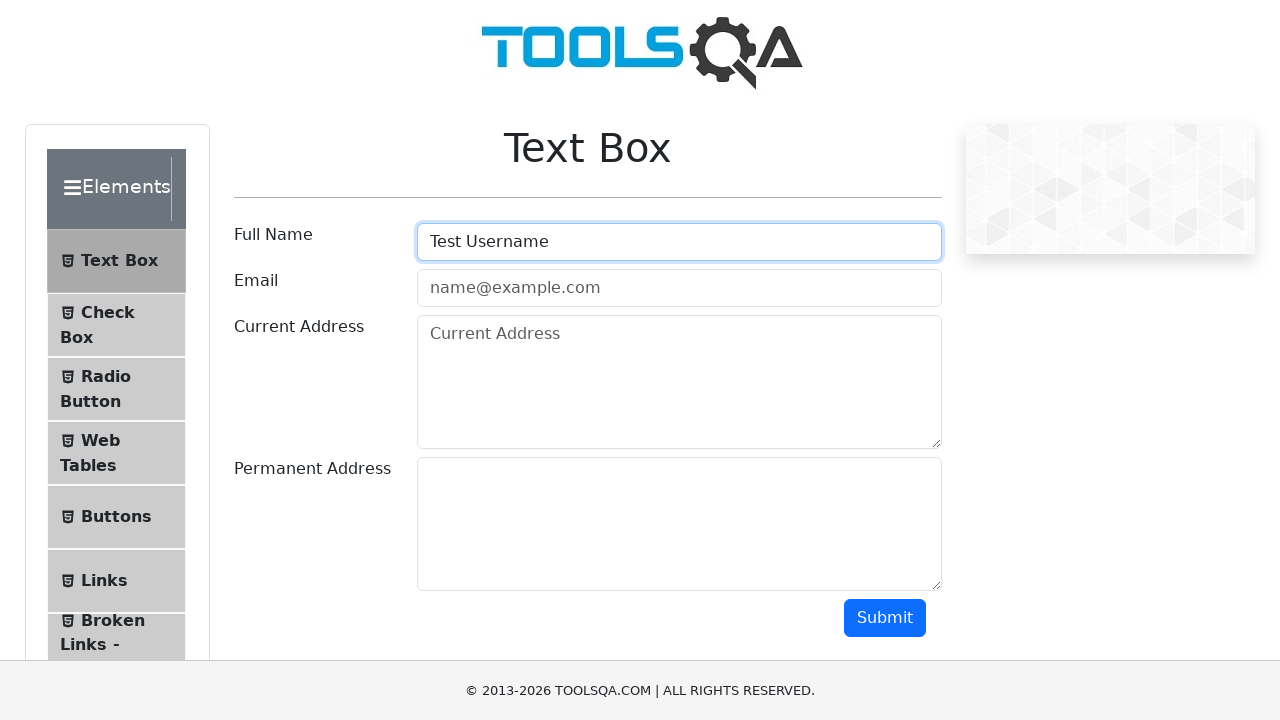

Filled email field with 'testemail@test.com' on [placeholder="name@example.com"]
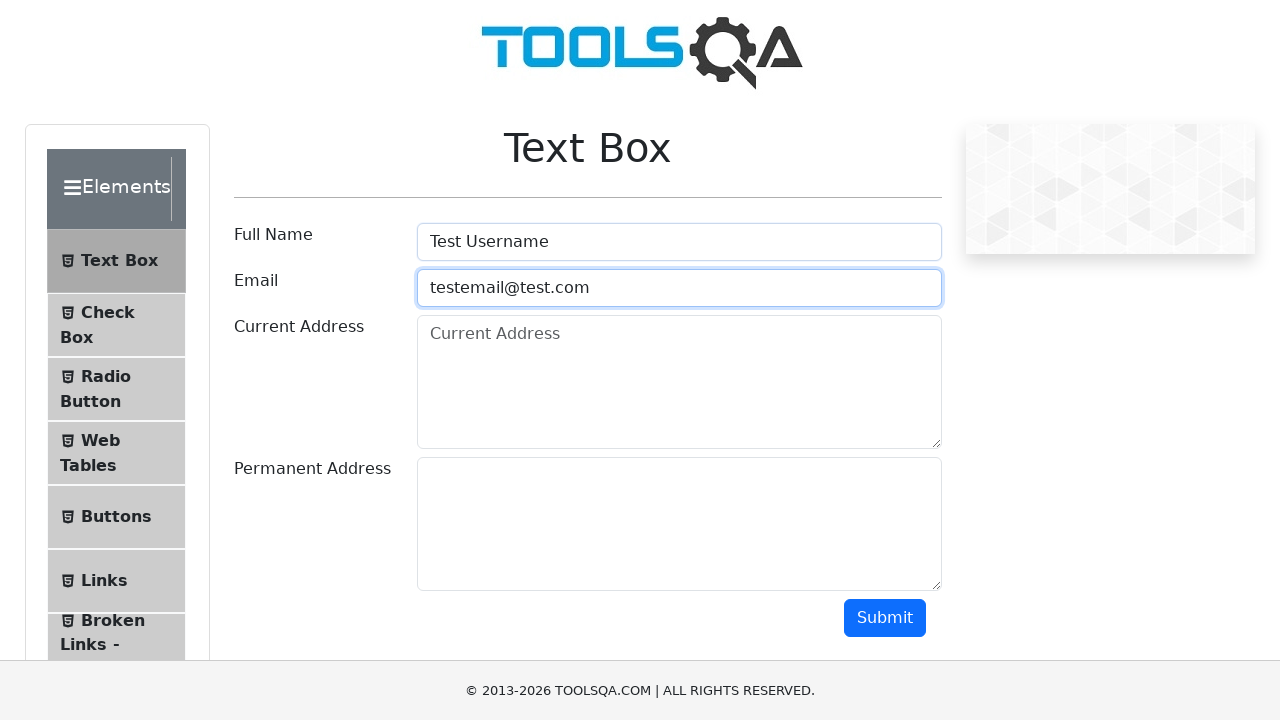

Filled current address field with 'this is the current address' on #currentAddress
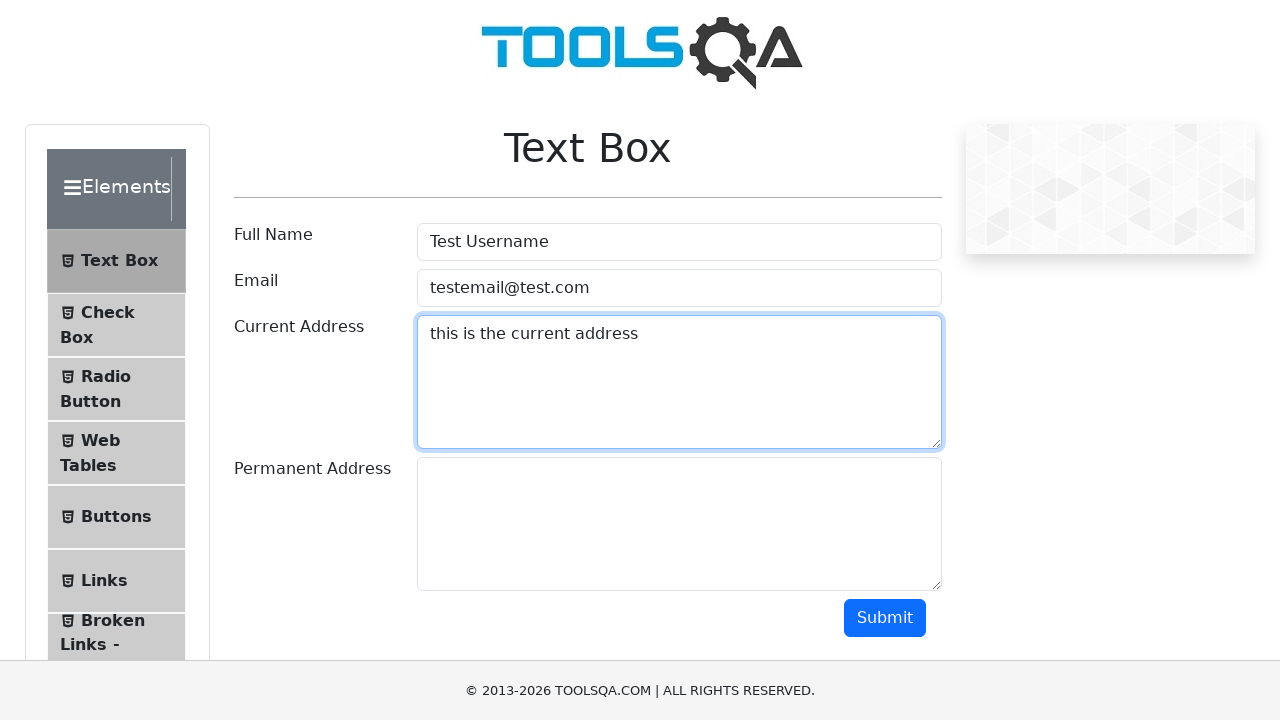

Filled permanent address field with 'this is the permanent address' on #permanentAddress
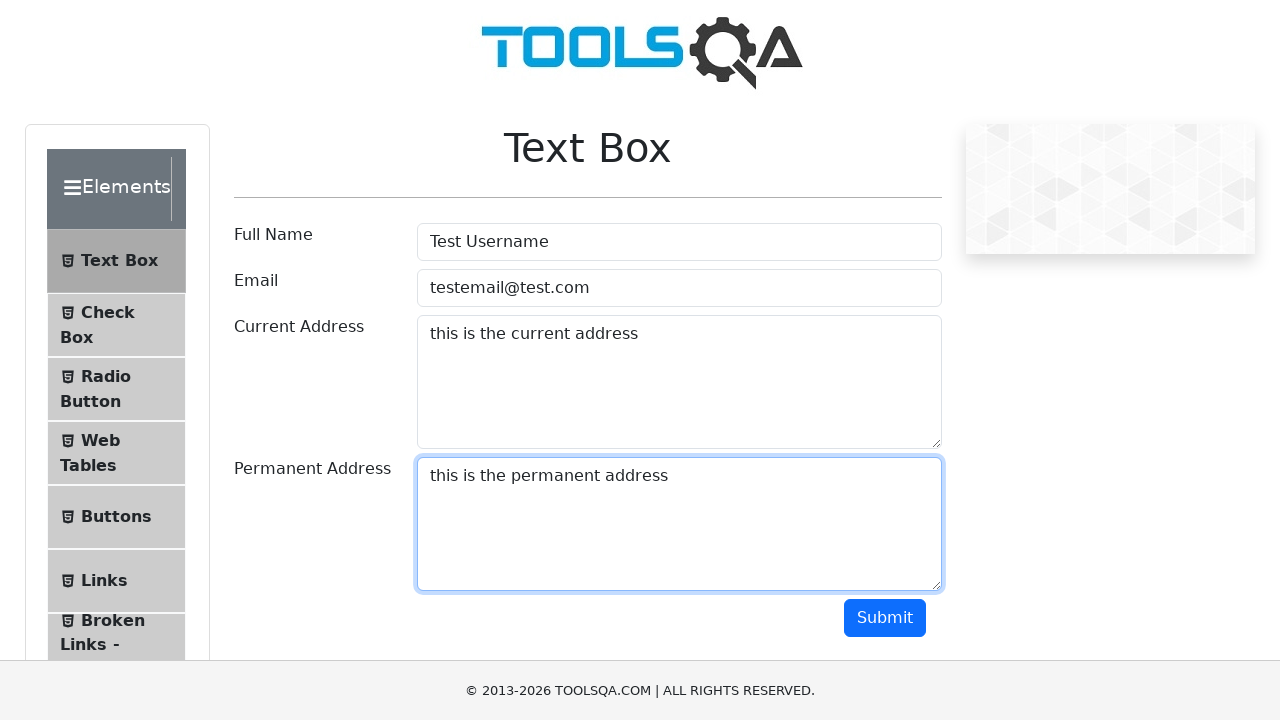

Clicked Submit button to submit the form at (885, 618) on button:has-text("Submit")
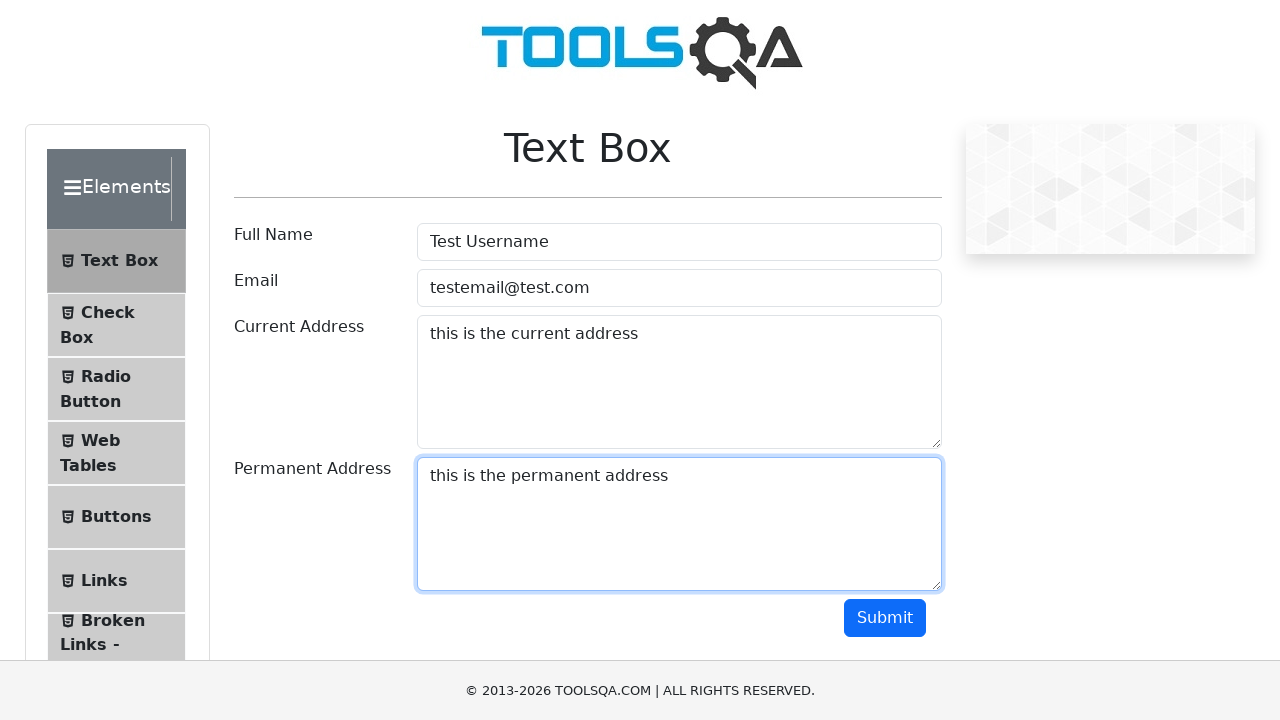

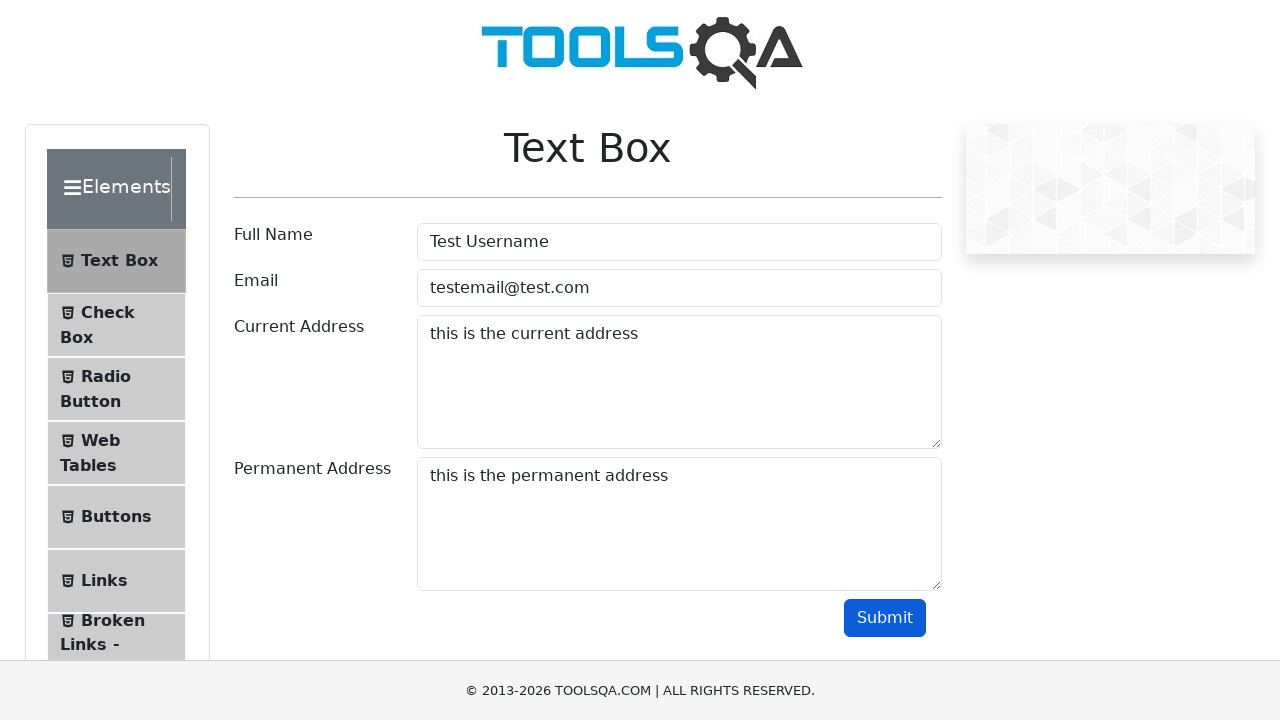